Navigates to Salesforce login page, maximizes the browser window, and verifies the page loads by checking the title

Starting URL: https://login.salesforce.com/

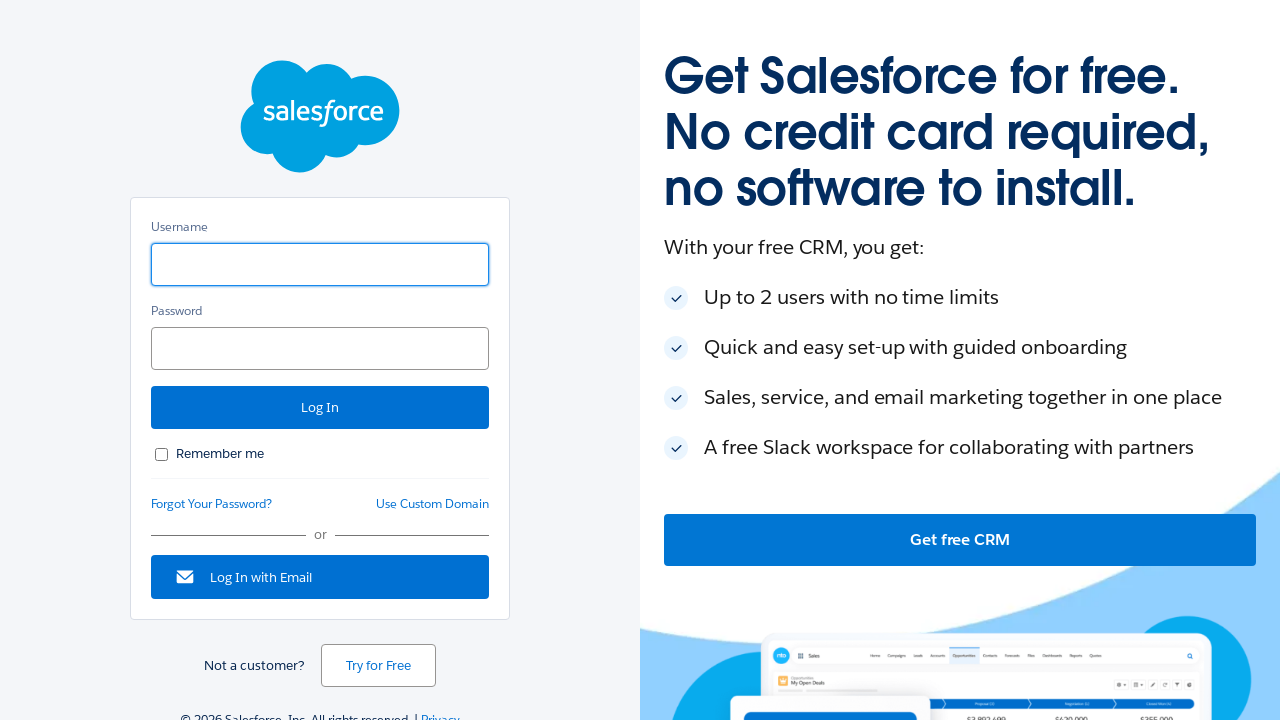

Set viewport size to 1920x1080 to maximize browser window
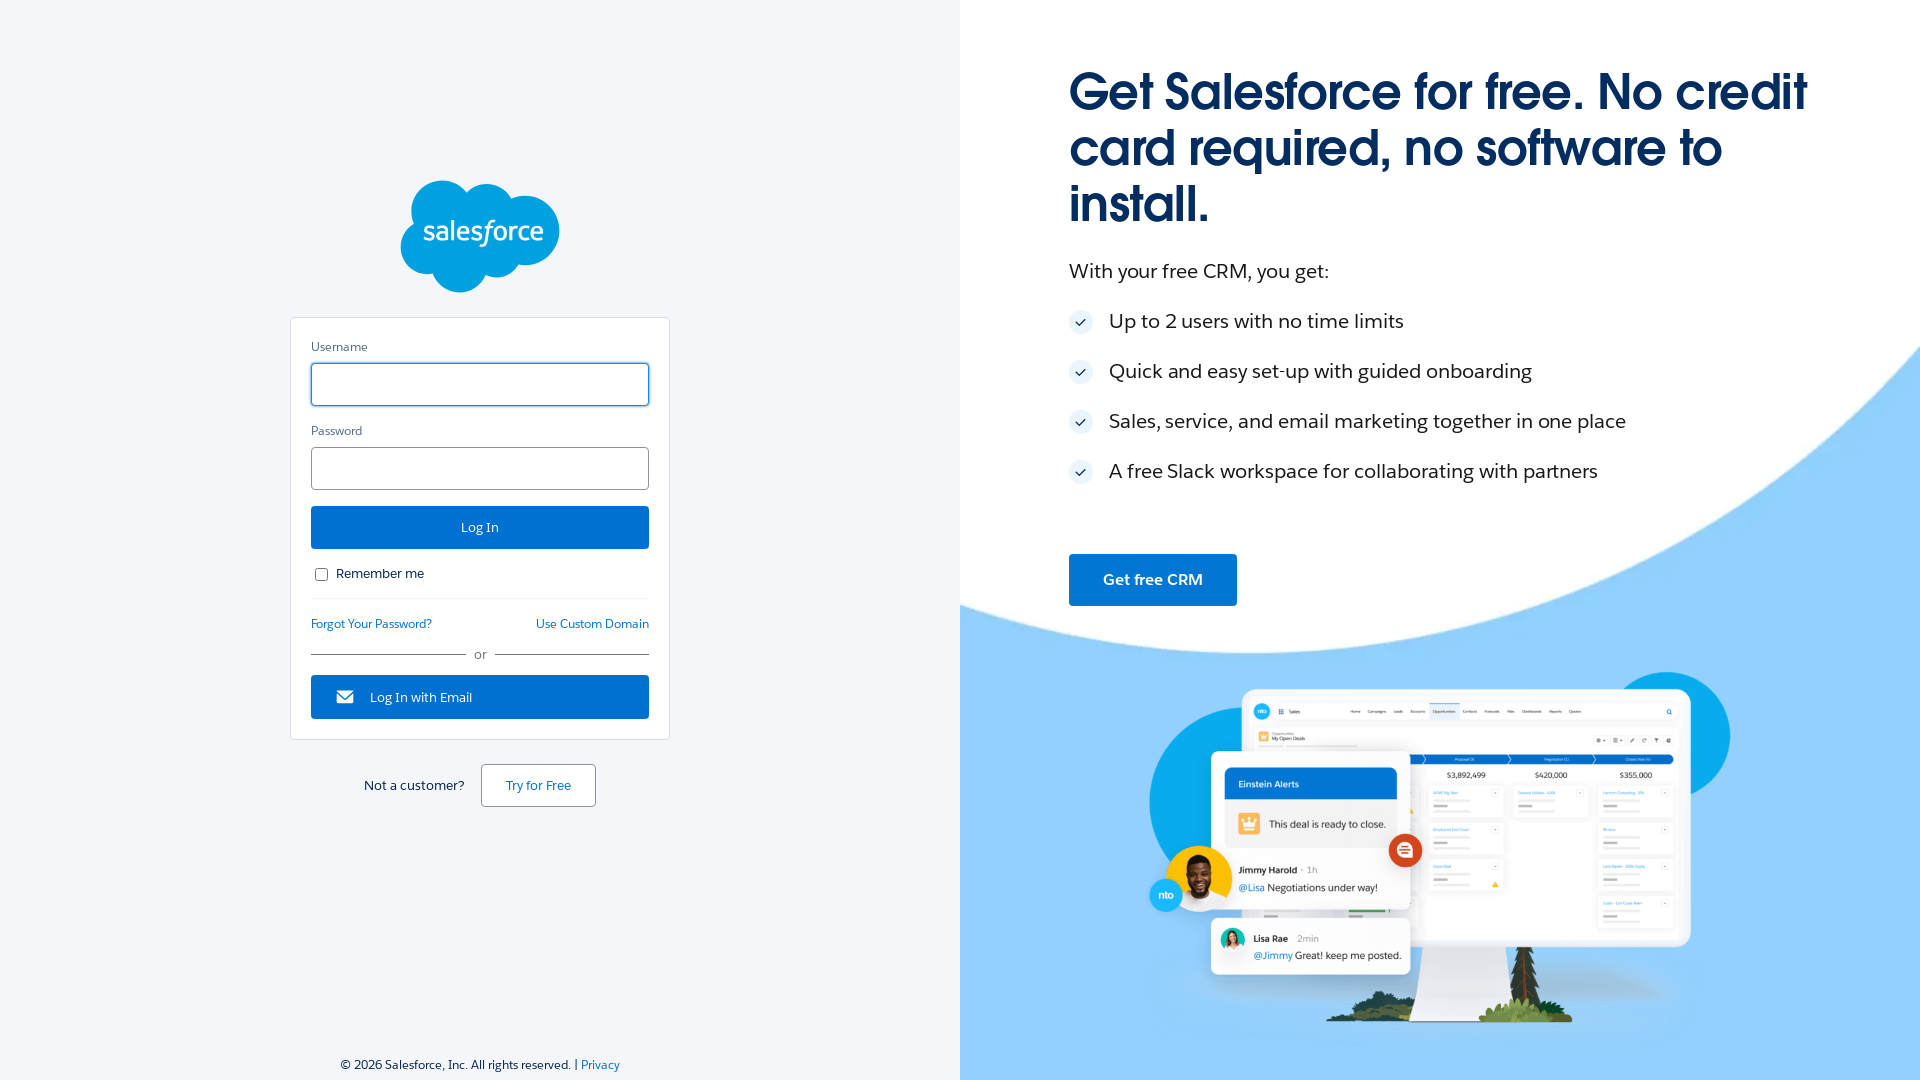

Waited for page to load (domcontentloaded state)
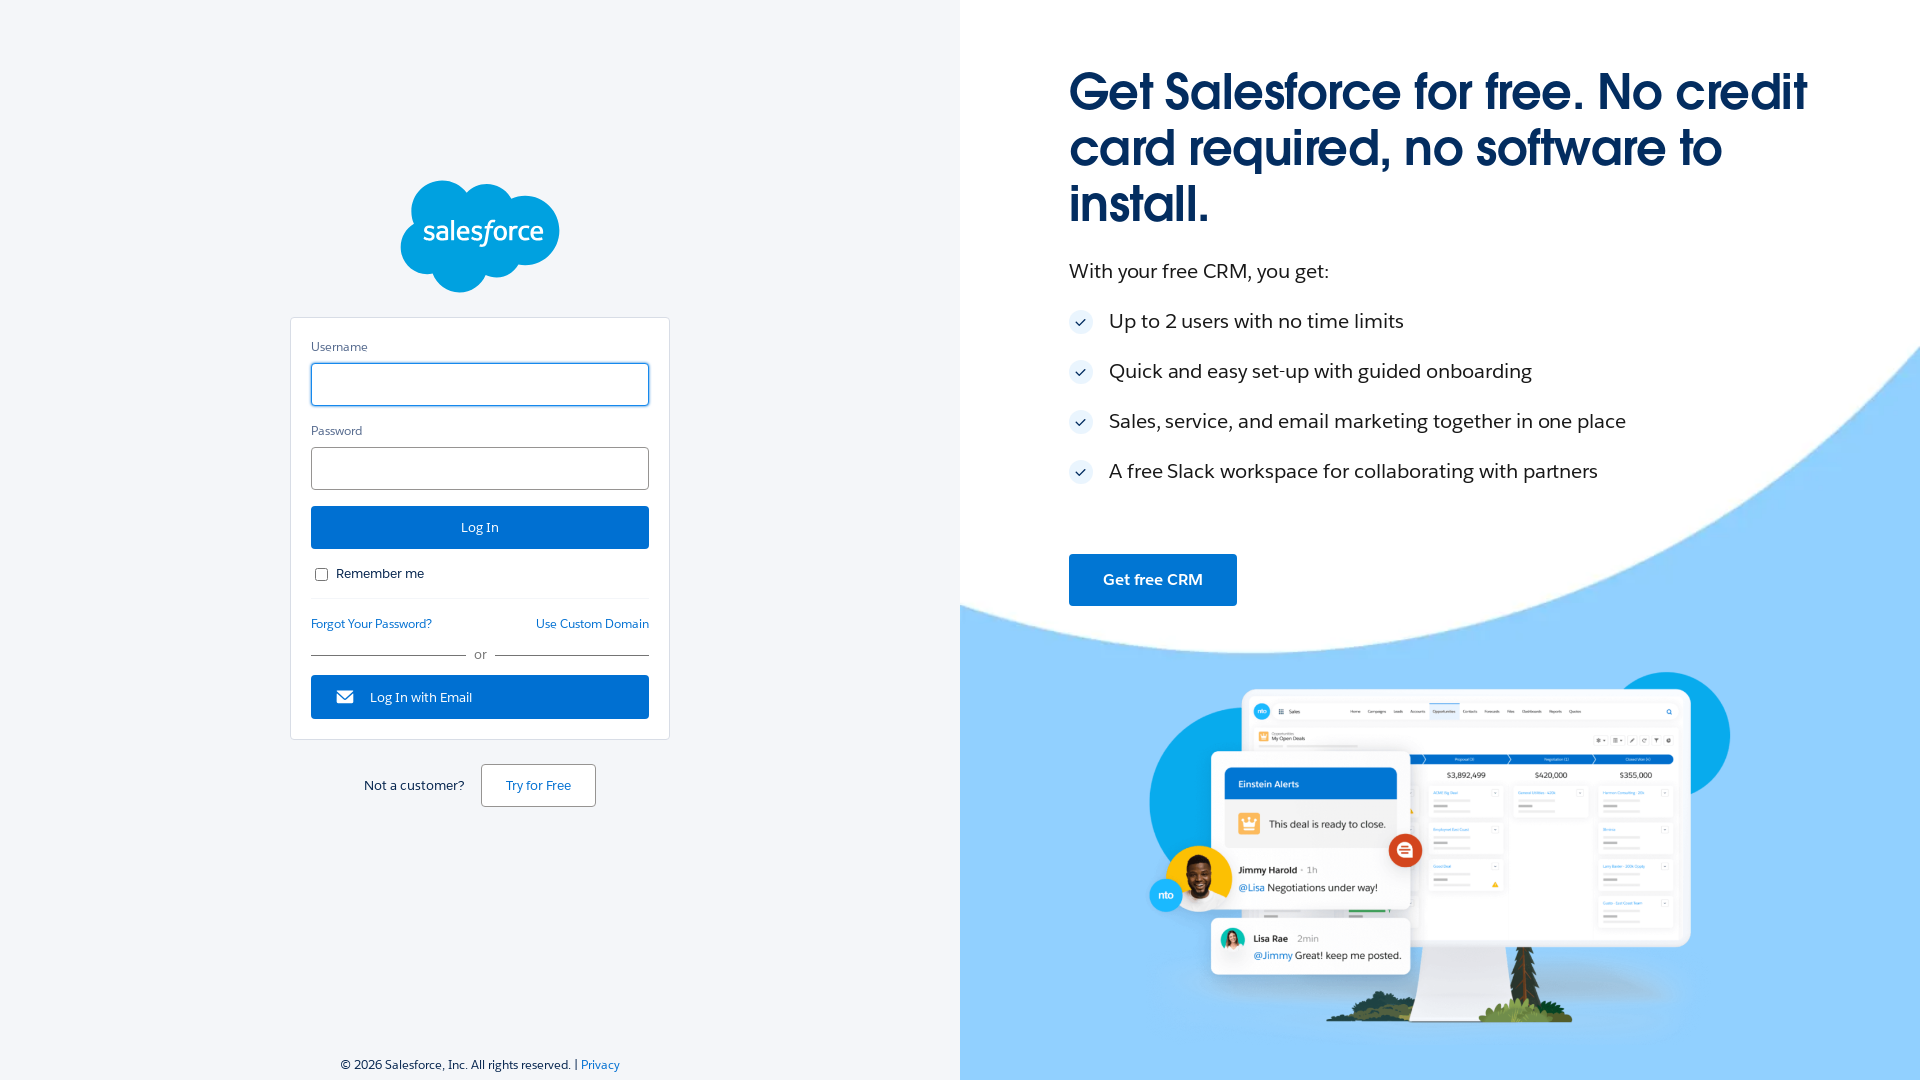

Retrieved page title: Login | Salesforce
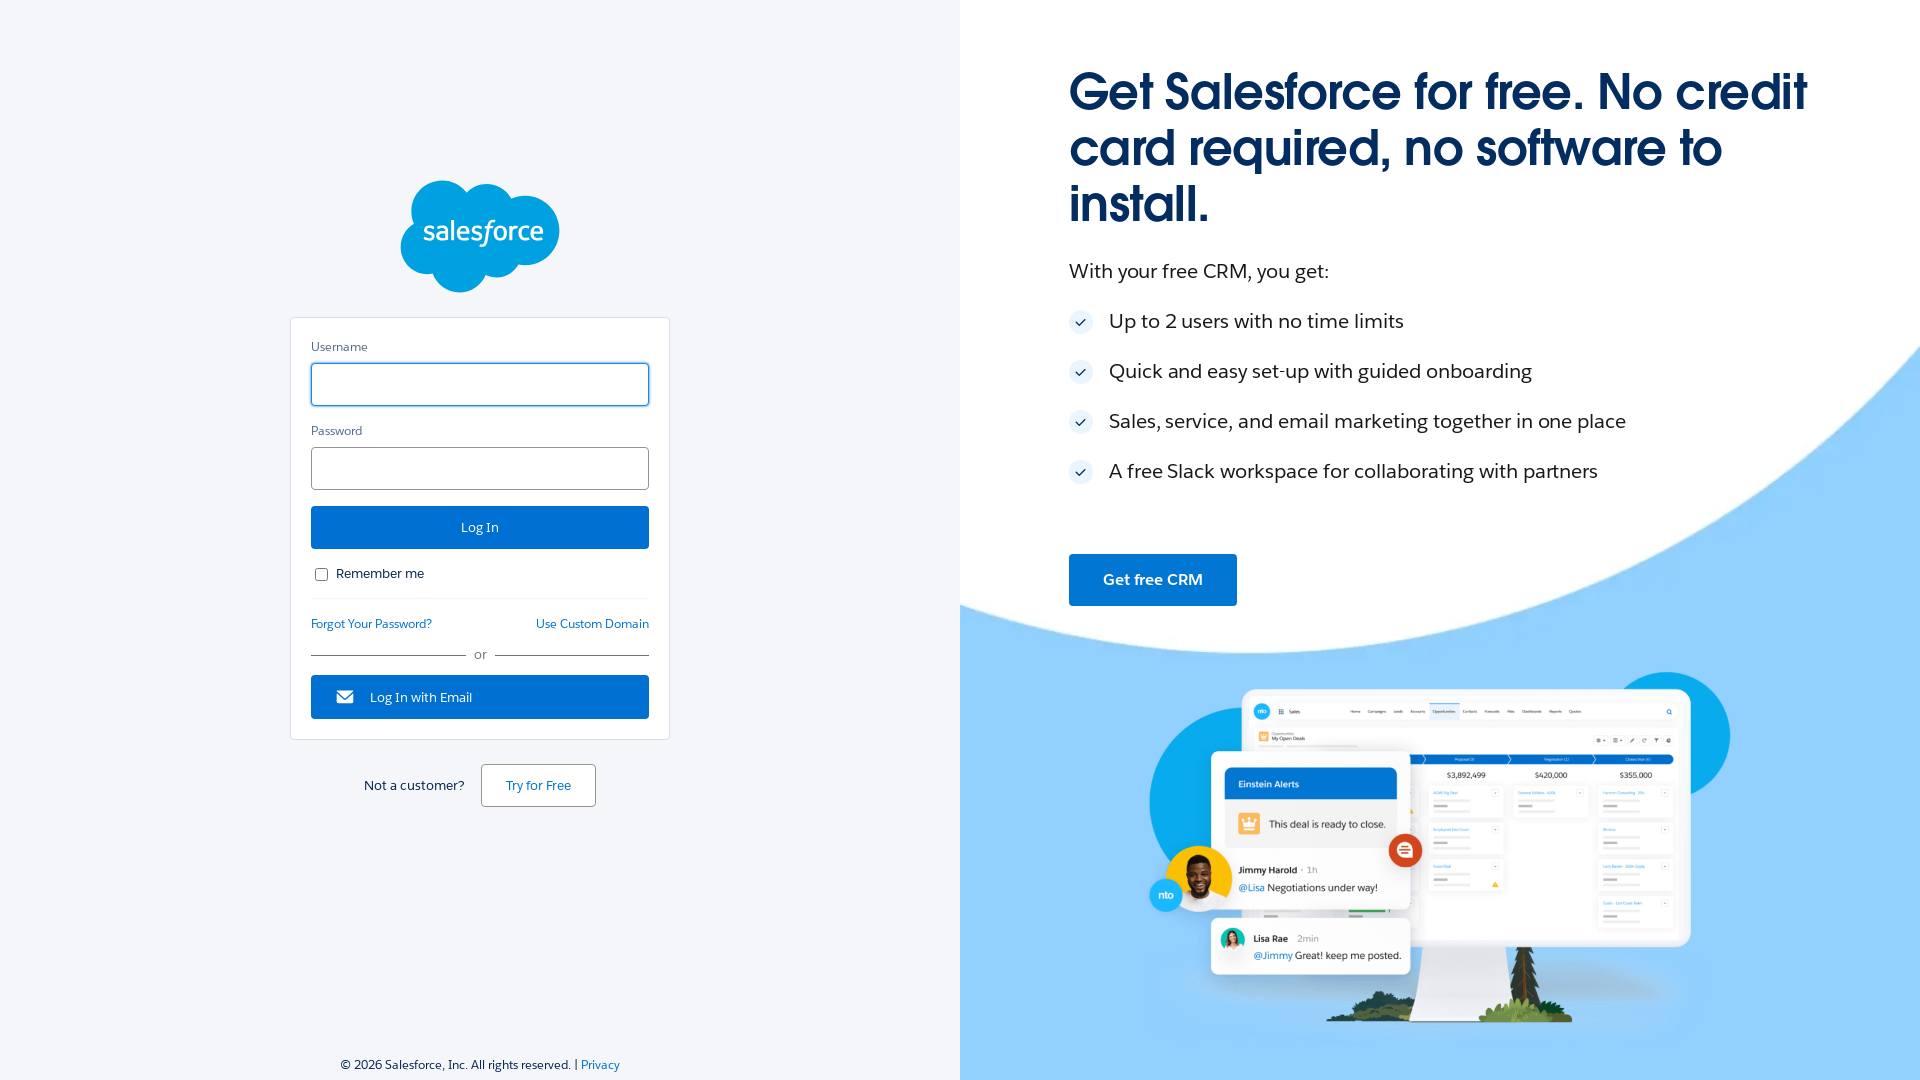

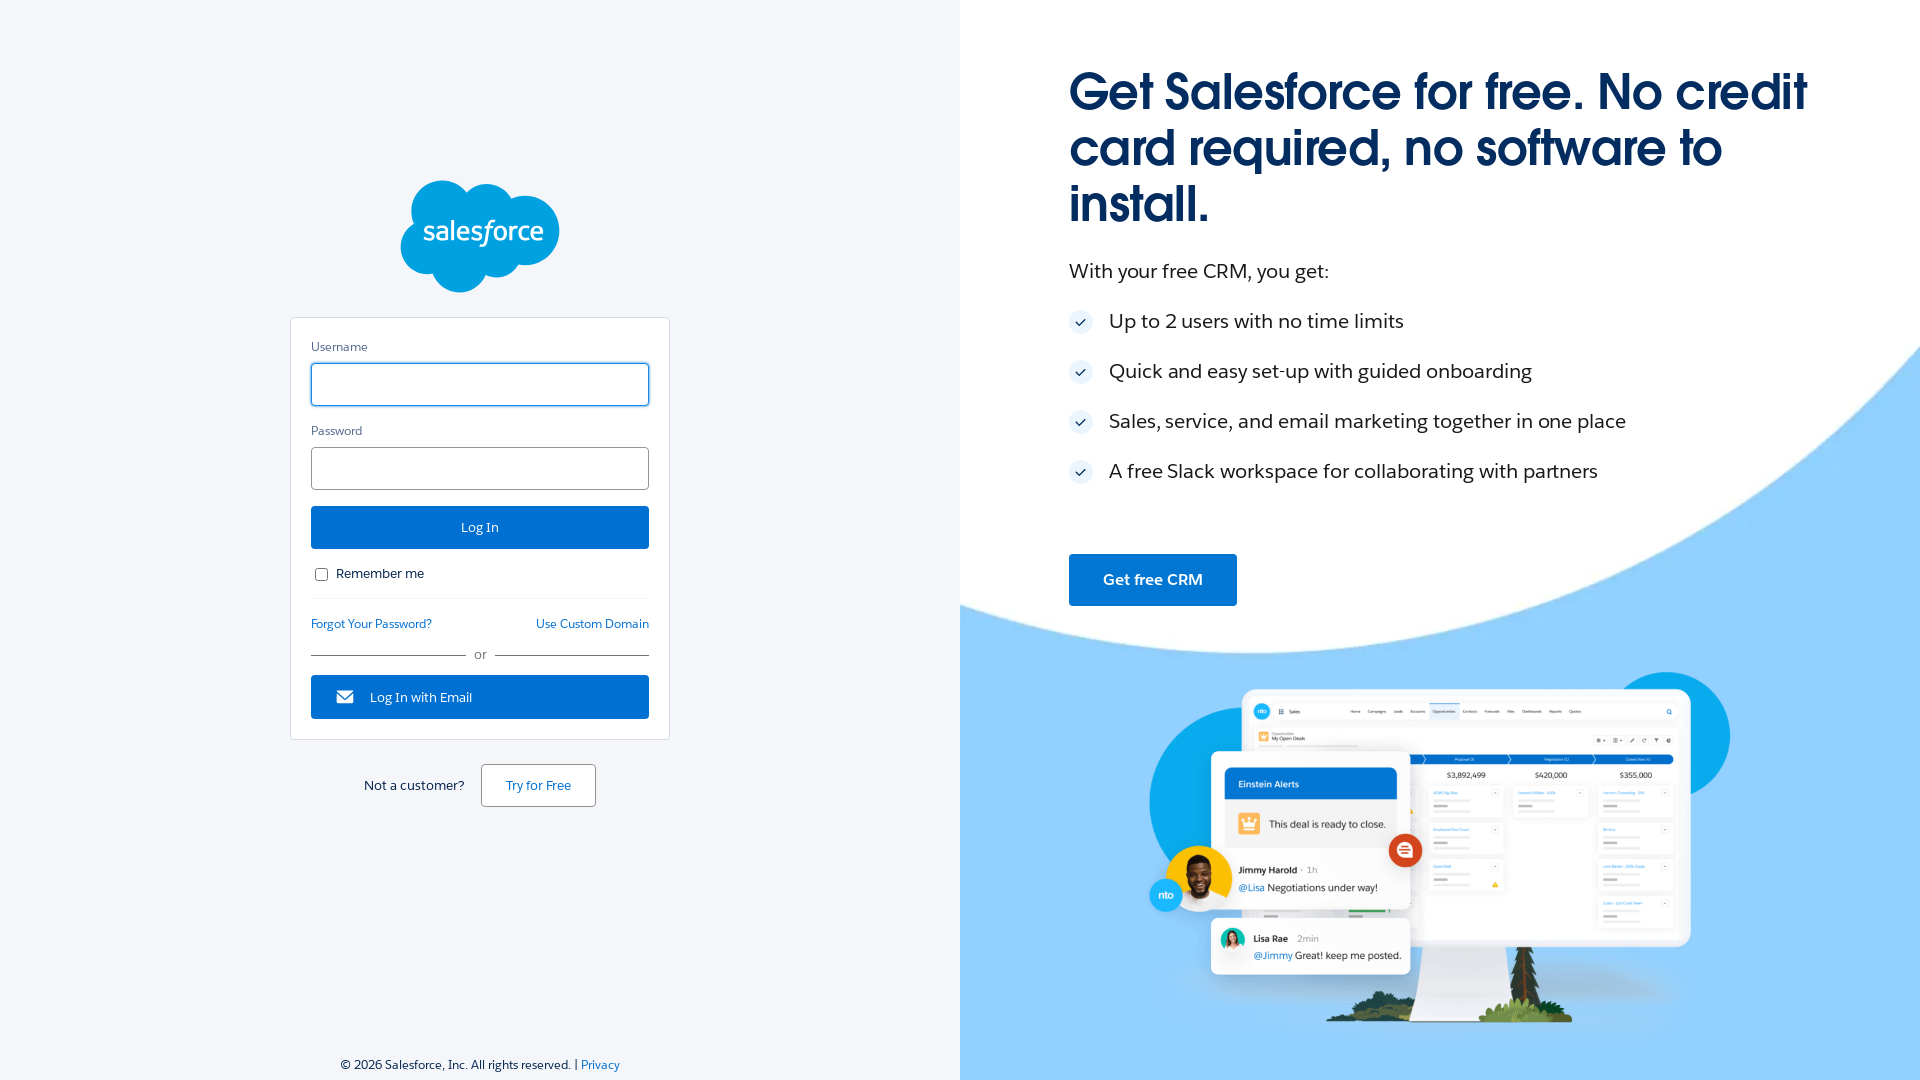